Tests JavaScript alert handling by clicking buttons that trigger alerts, accepting the first alert and dismissing the confirmation dialog

Starting URL: https://demoqa.com/alerts

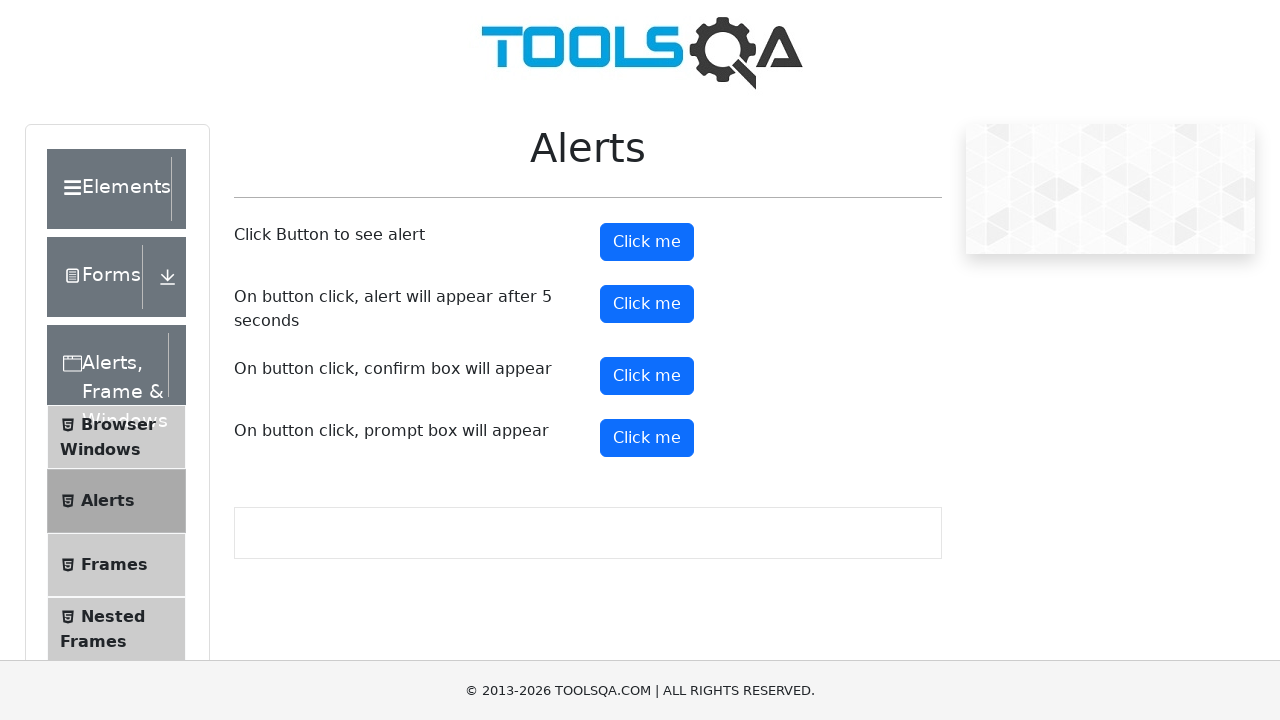

Clicked the alert button to trigger JavaScript alert at (647, 242) on #alertButton
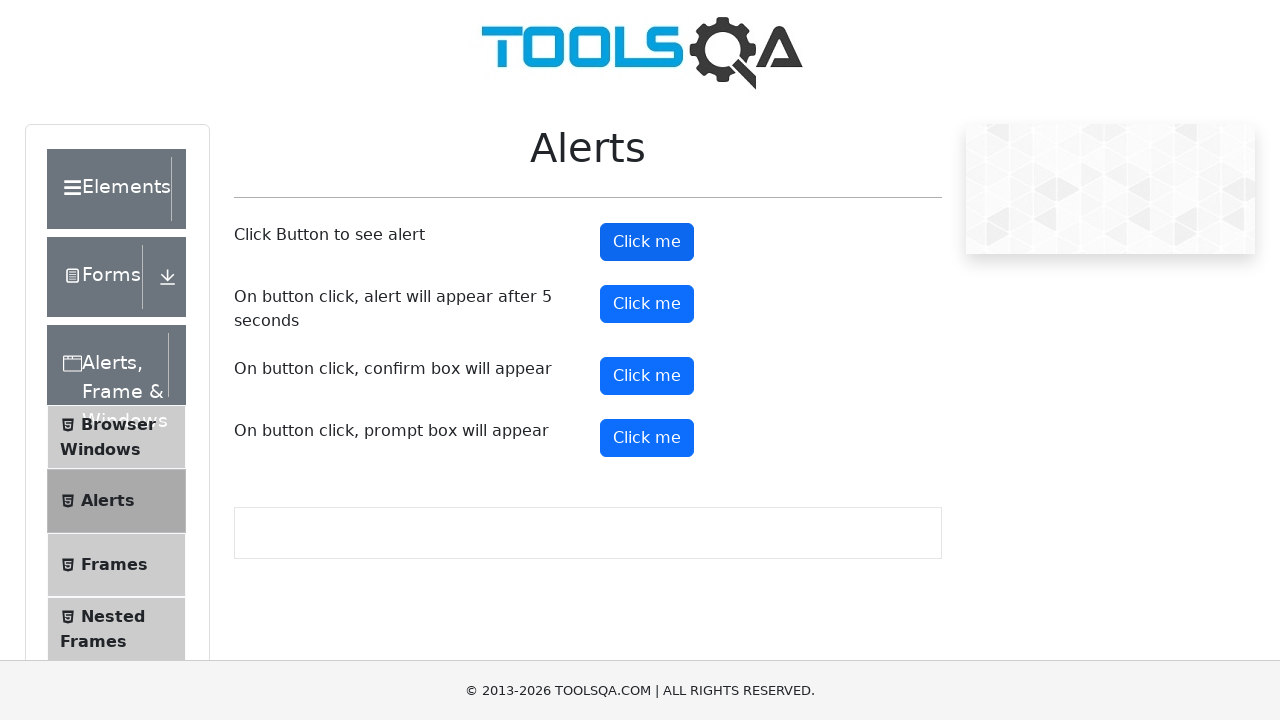

Set up dialog handler to accept alerts
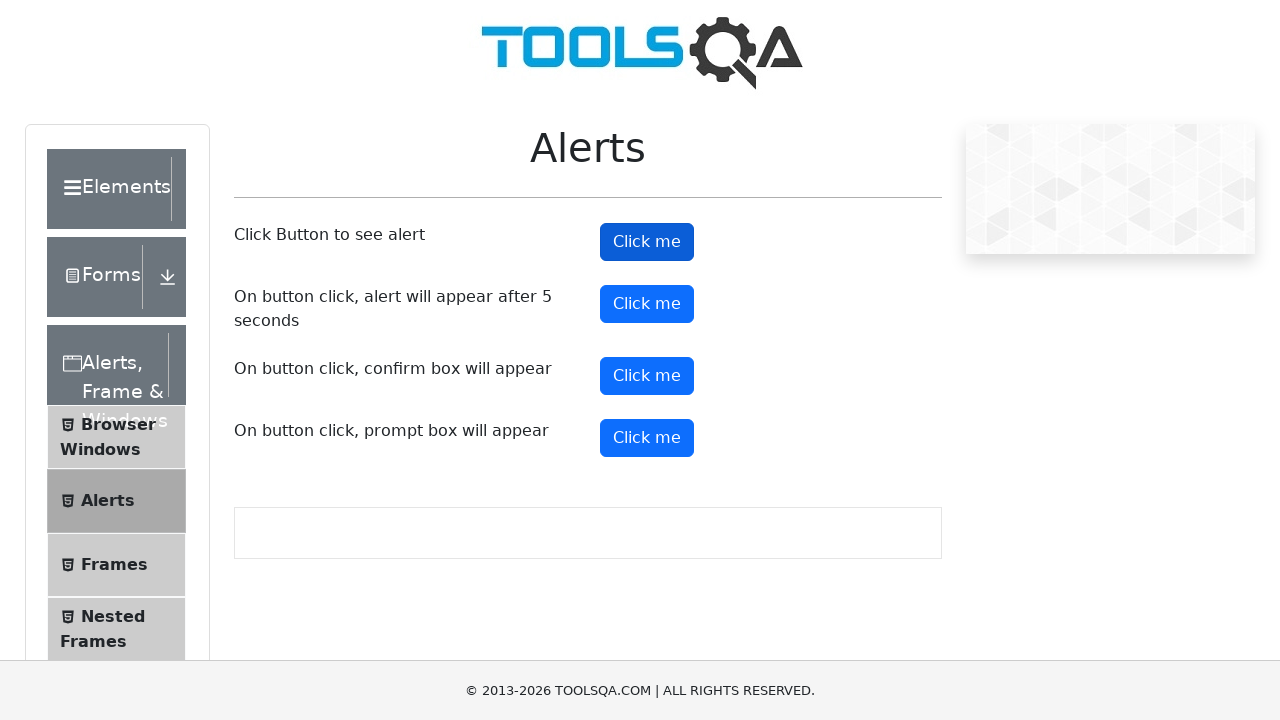

Waited 500ms for alert to be processed
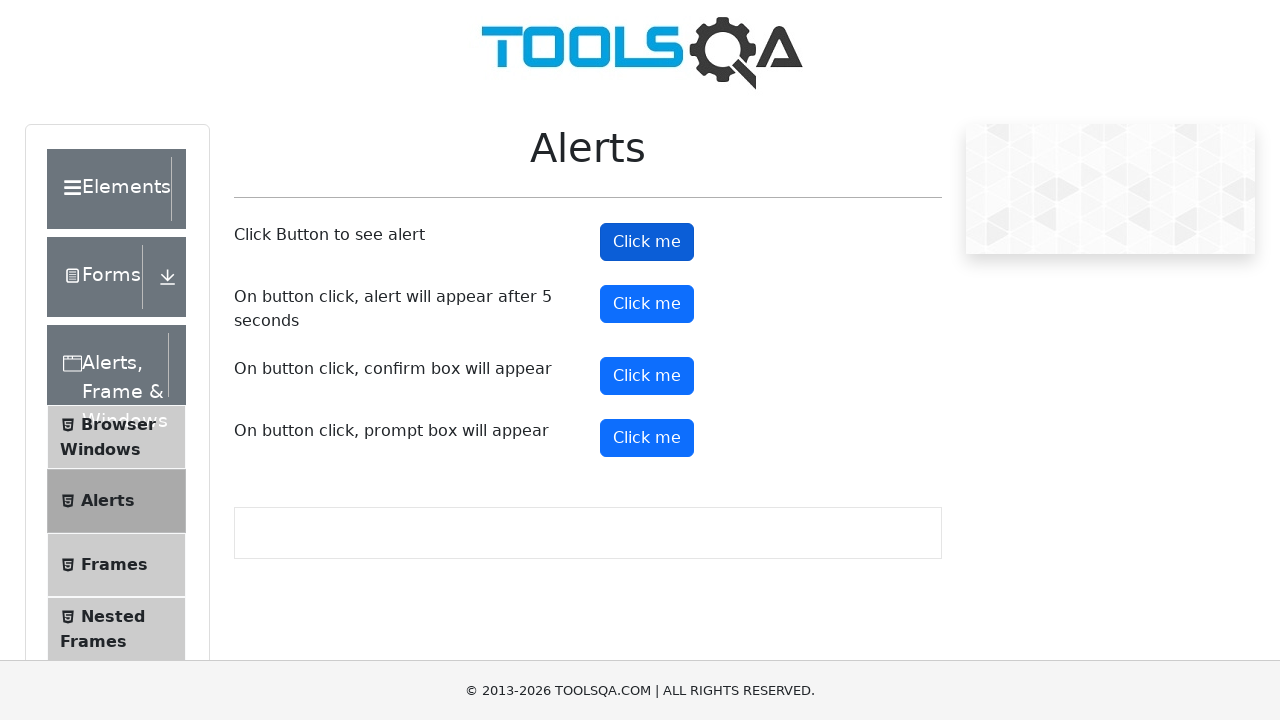

Clicked the confirm button to trigger confirmation dialog at (647, 376) on #confirmButton
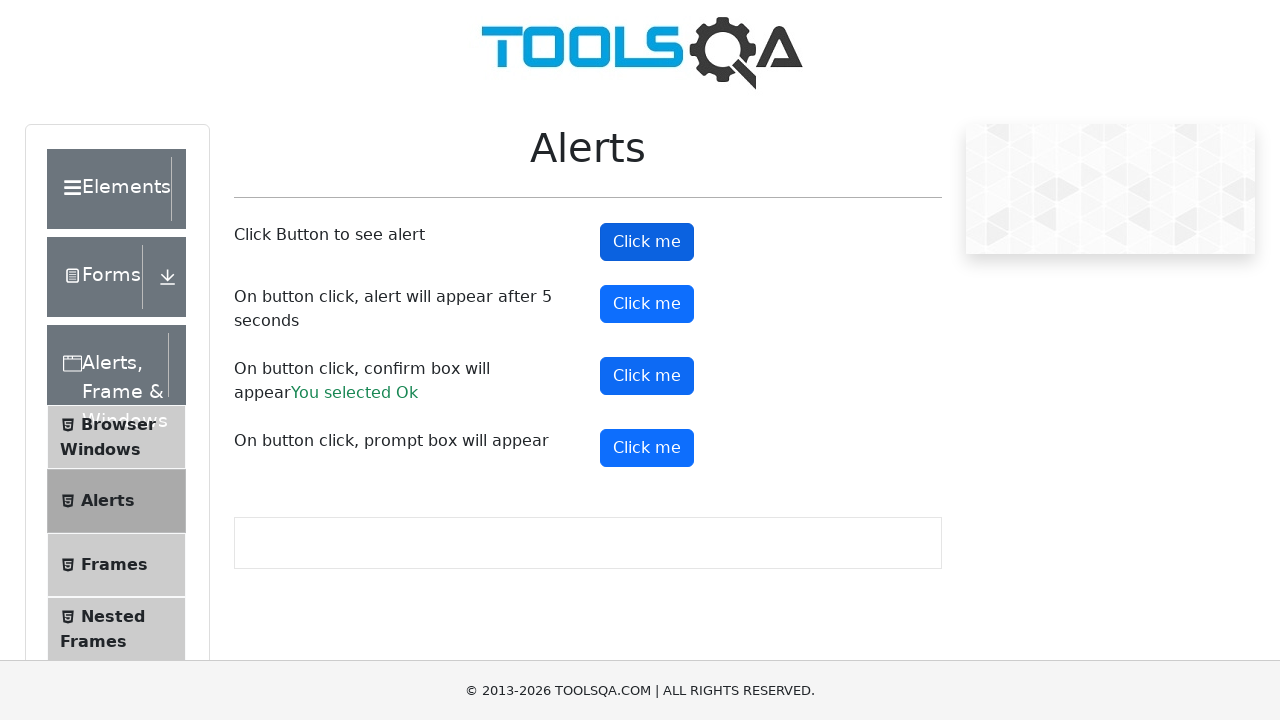

Set up dialog handler to dismiss confirmation dialogs
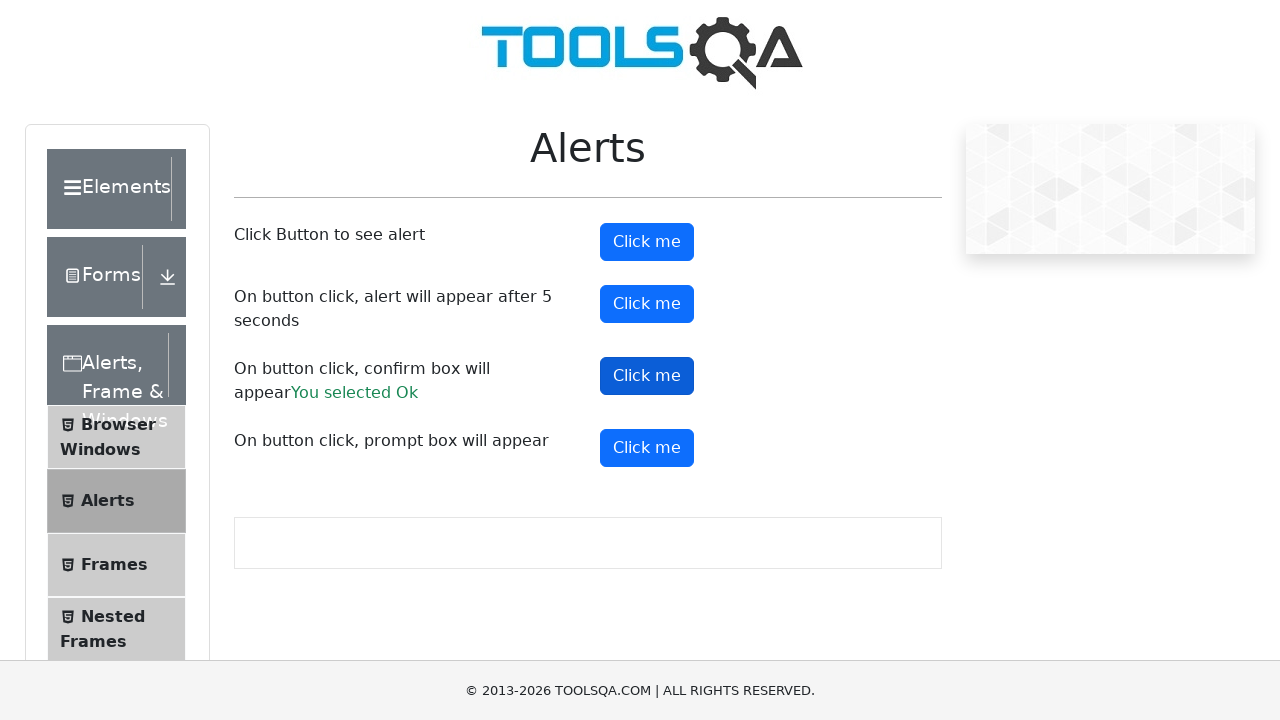

Waited 500ms for confirmation dialog to be processed
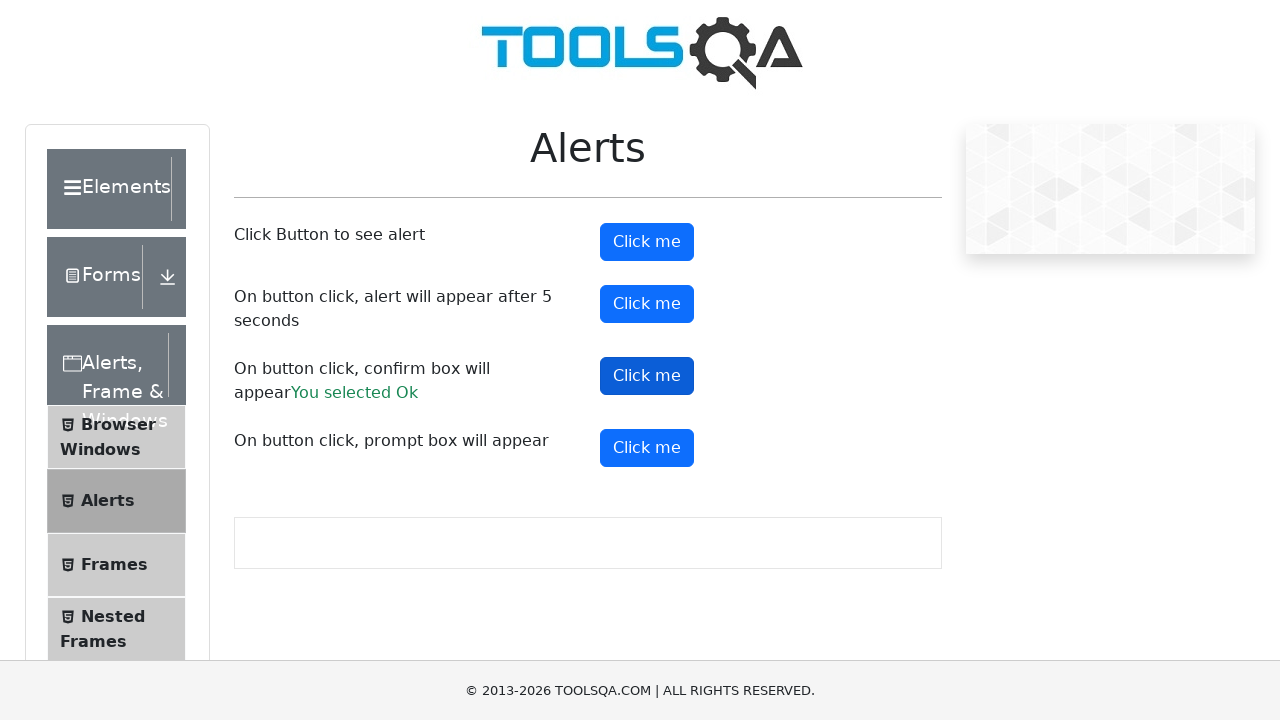

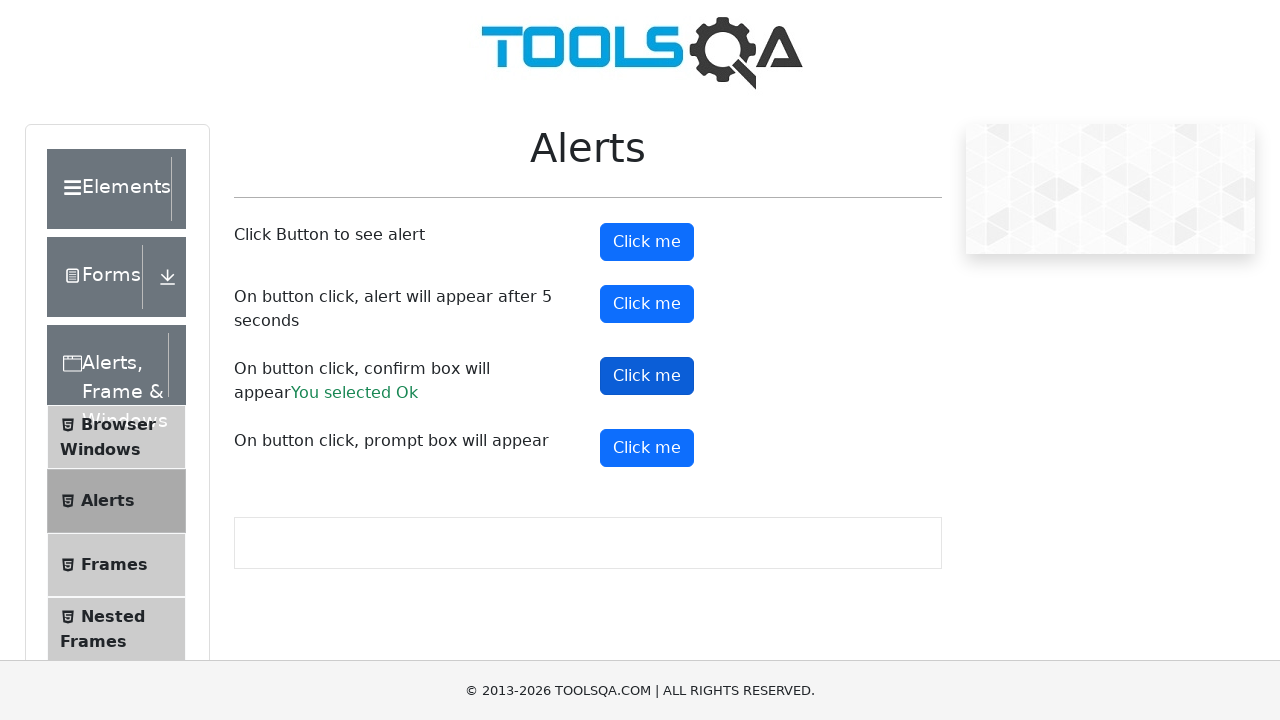